Tests that the complete all checkbox updates its state when individual items are completed or cleared.

Starting URL: https://demo.playwright.dev/todomvc

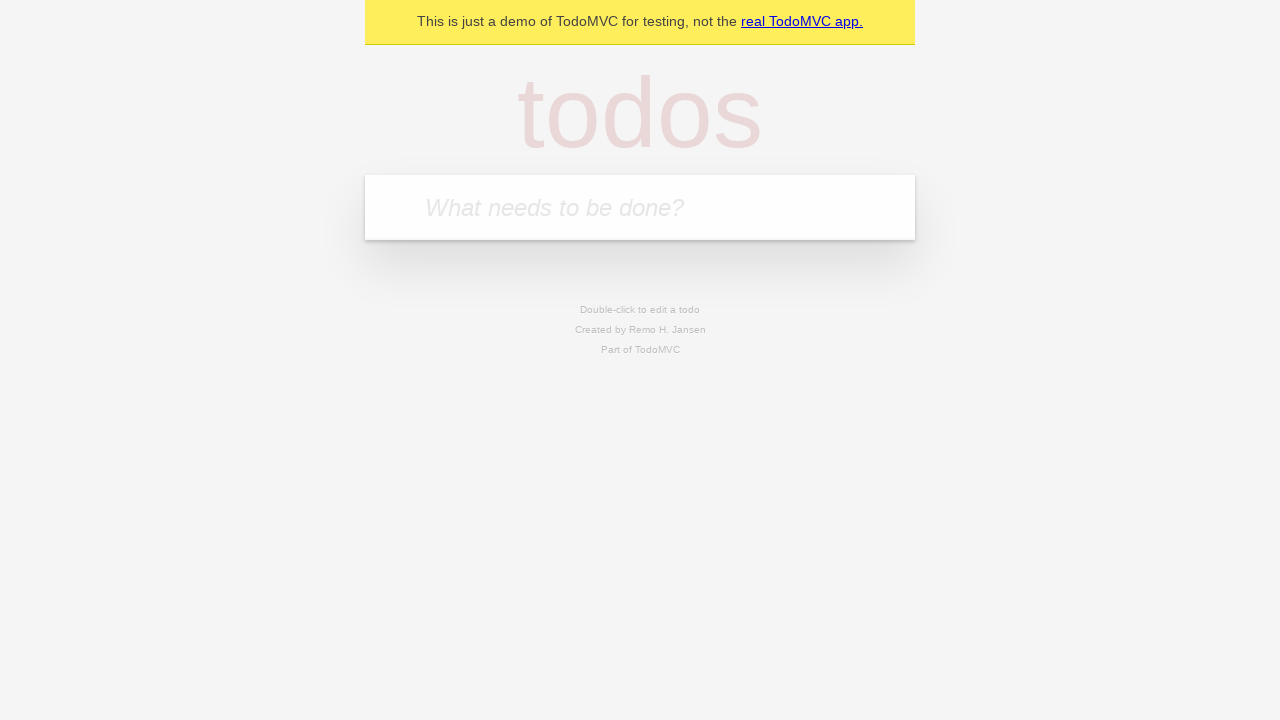

Filled first todo input with 'buy some cheese' on internal:attr=[placeholder="What needs to be done?"i]
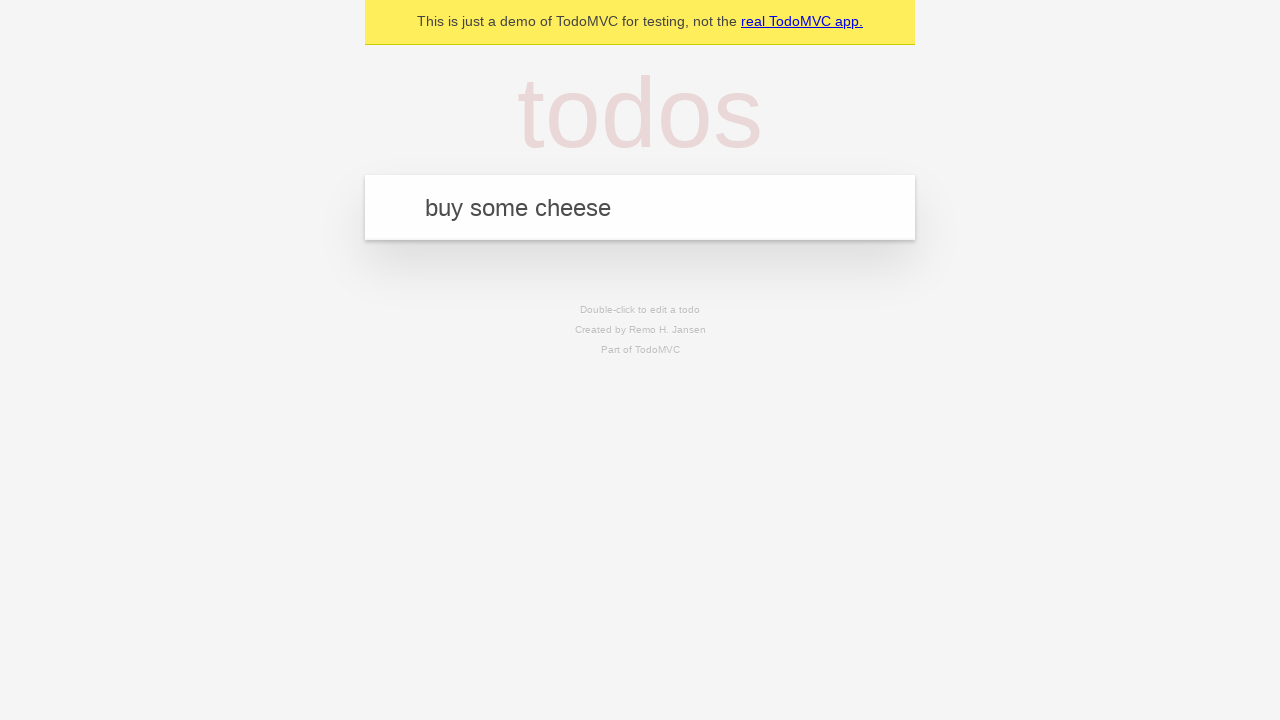

Pressed Enter to create first todo on internal:attr=[placeholder="What needs to be done?"i]
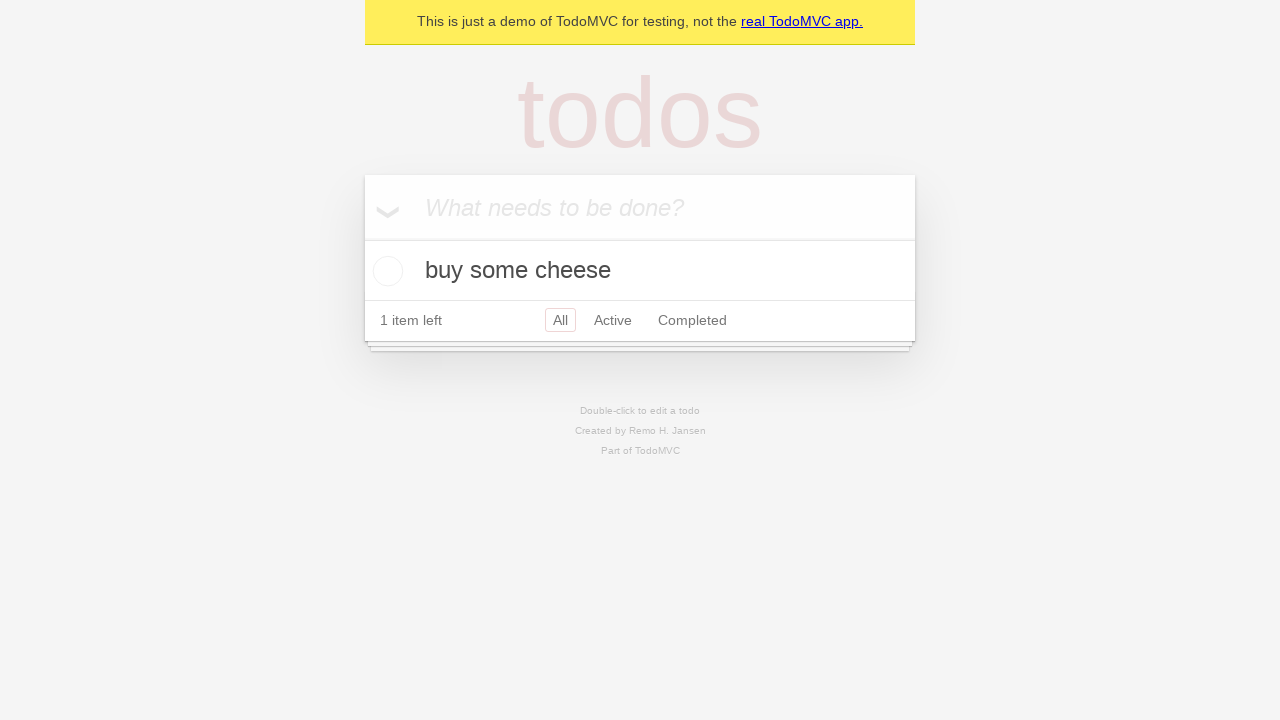

Filled second todo input with 'feed the cat' on internal:attr=[placeholder="What needs to be done?"i]
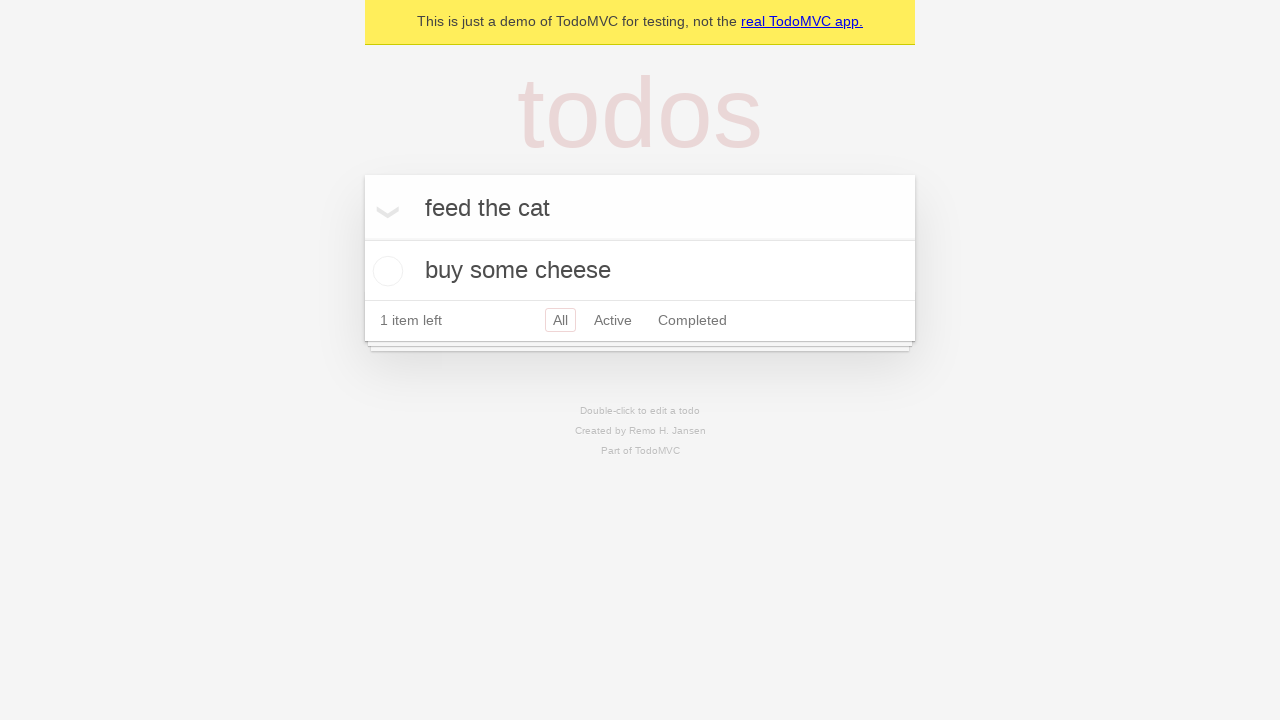

Pressed Enter to create second todo on internal:attr=[placeholder="What needs to be done?"i]
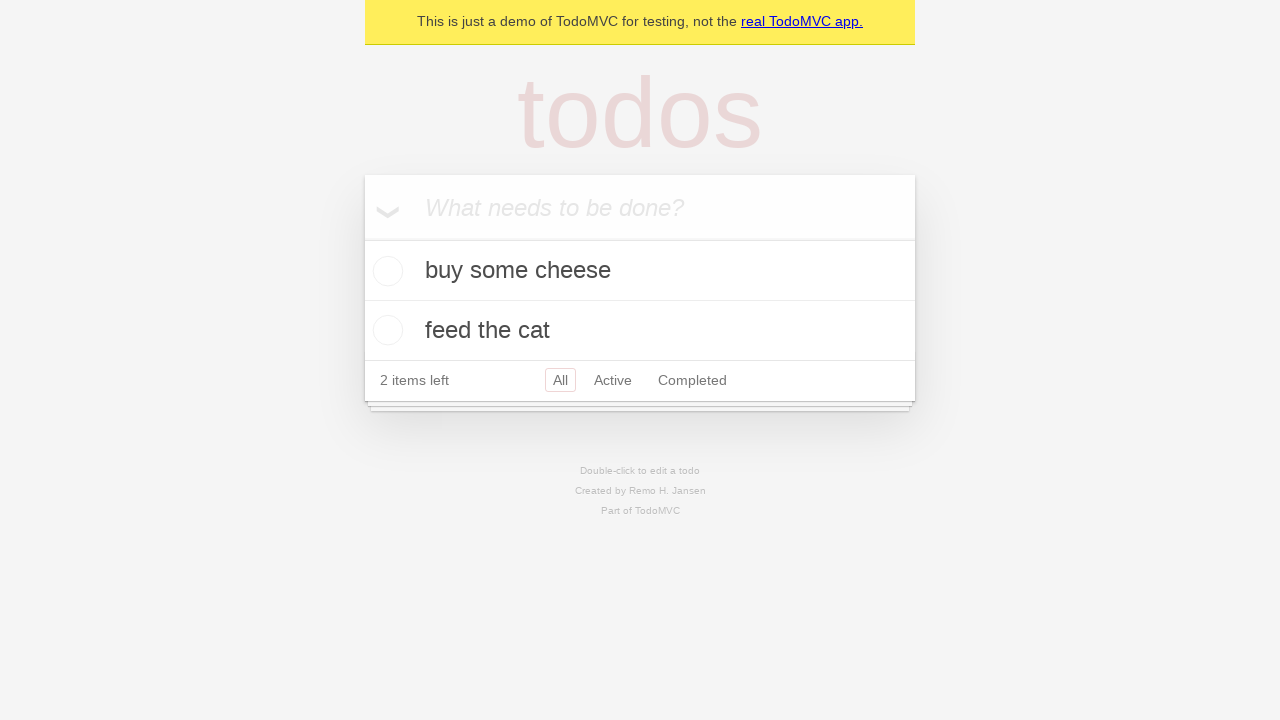

Filled third todo input with 'book a doctors appointment' on internal:attr=[placeholder="What needs to be done?"i]
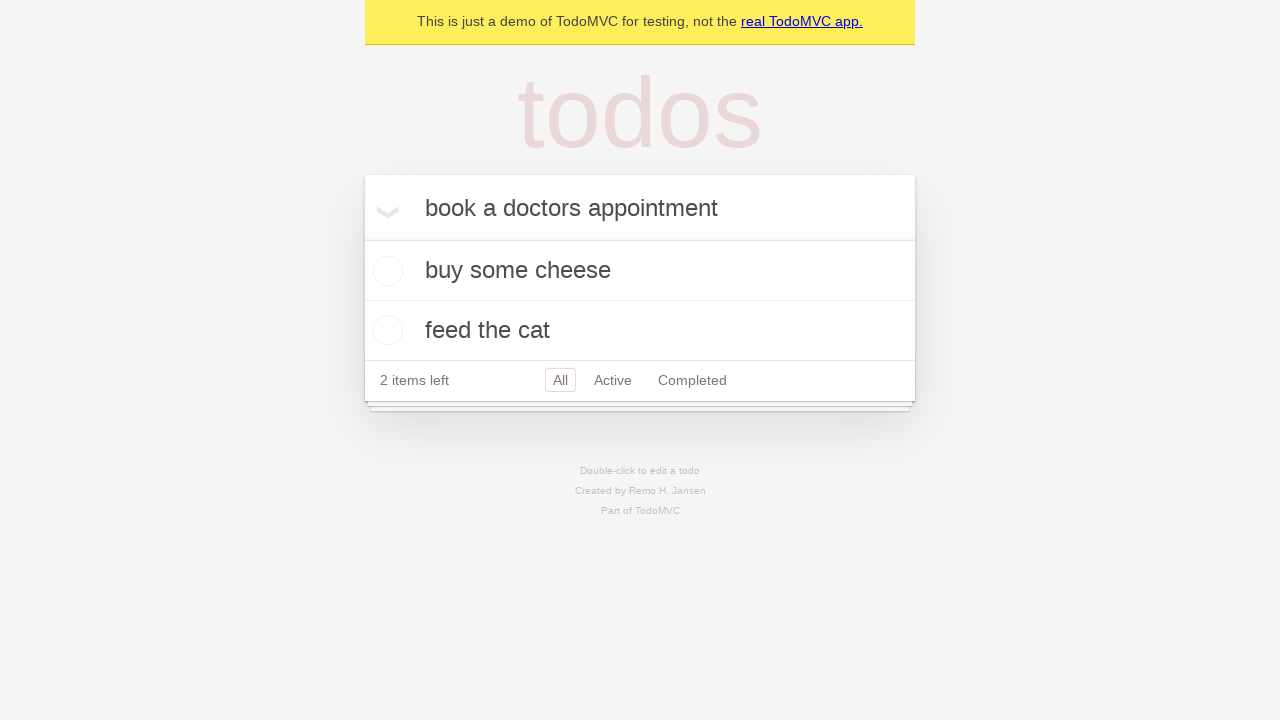

Pressed Enter to create third todo on internal:attr=[placeholder="What needs to be done?"i]
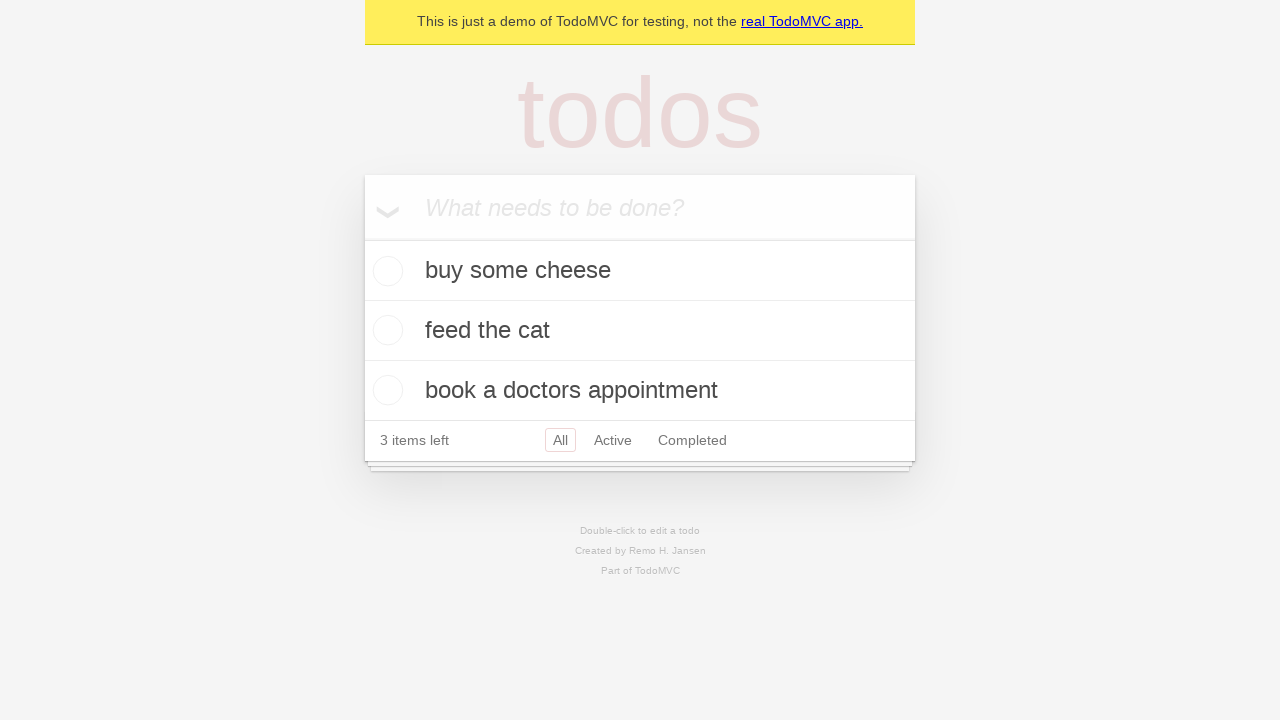

Waited for all 3 todos to be created
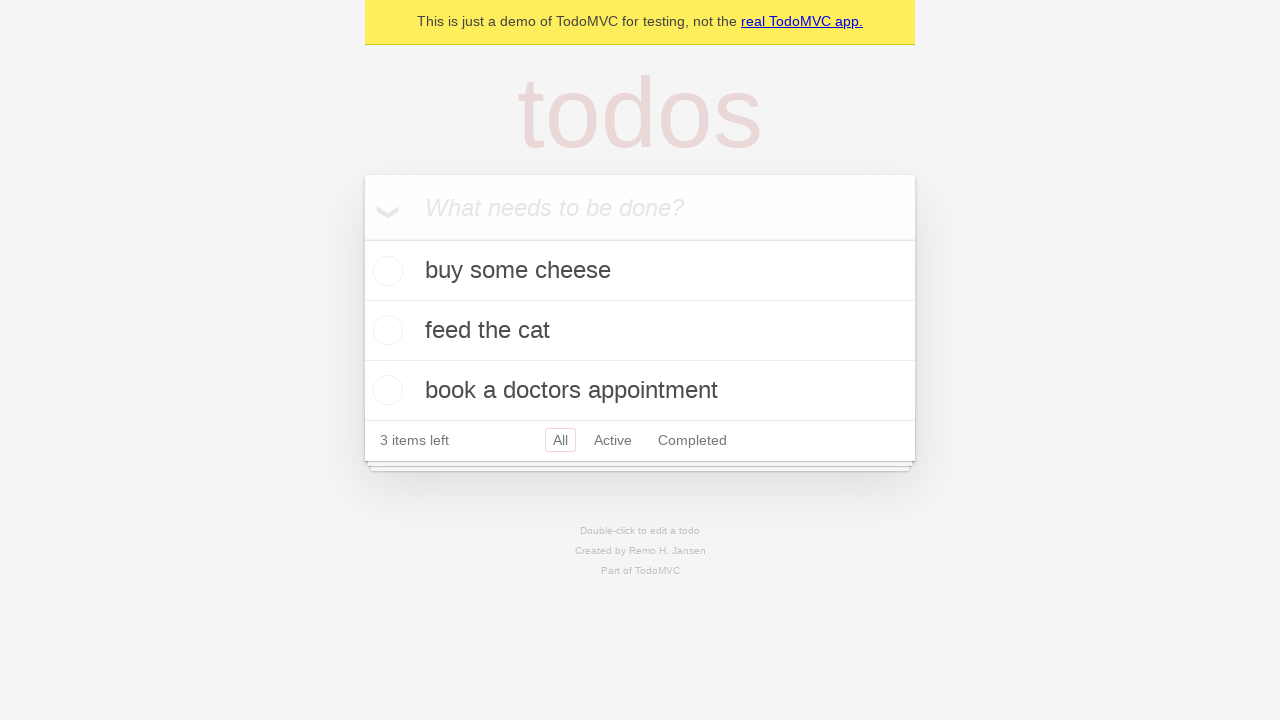

Clicked 'Mark all as complete' checkbox to check all todos at (362, 238) on internal:label="Mark all as complete"i
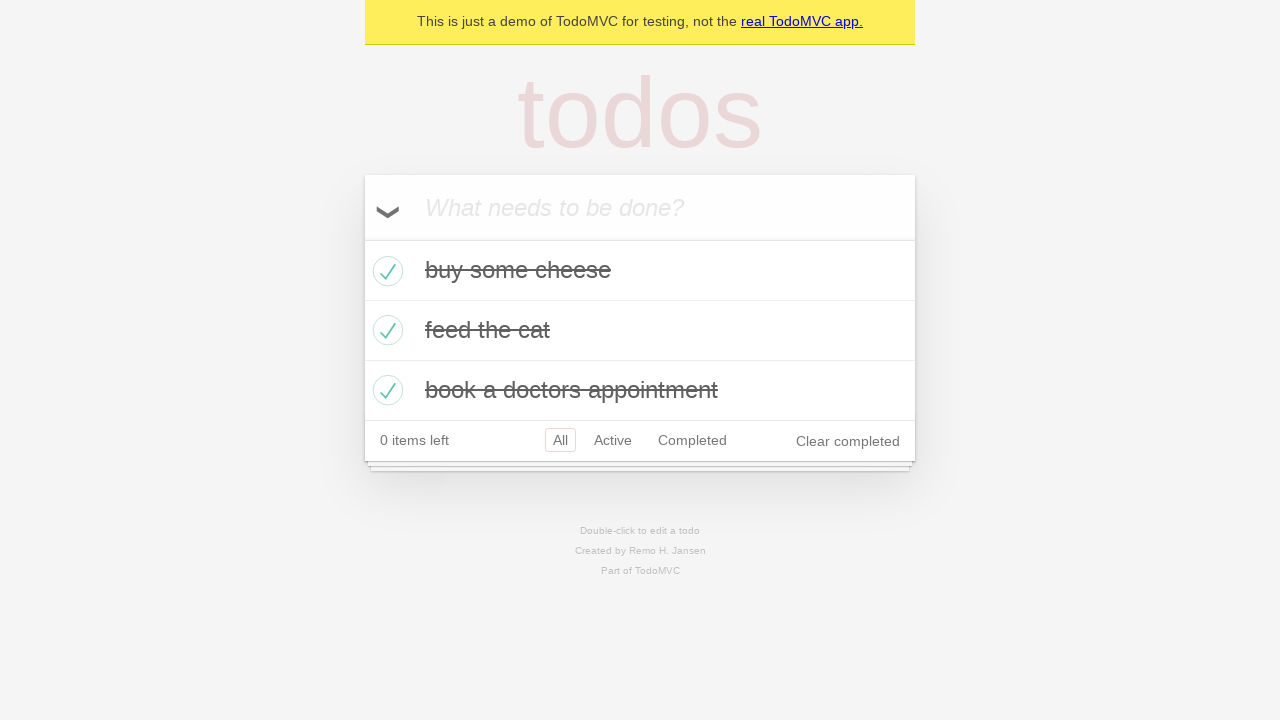

Unchecked the first todo item at (385, 271) on internal:testid=[data-testid="todo-item"s] >> nth=0 >> internal:role=checkbox
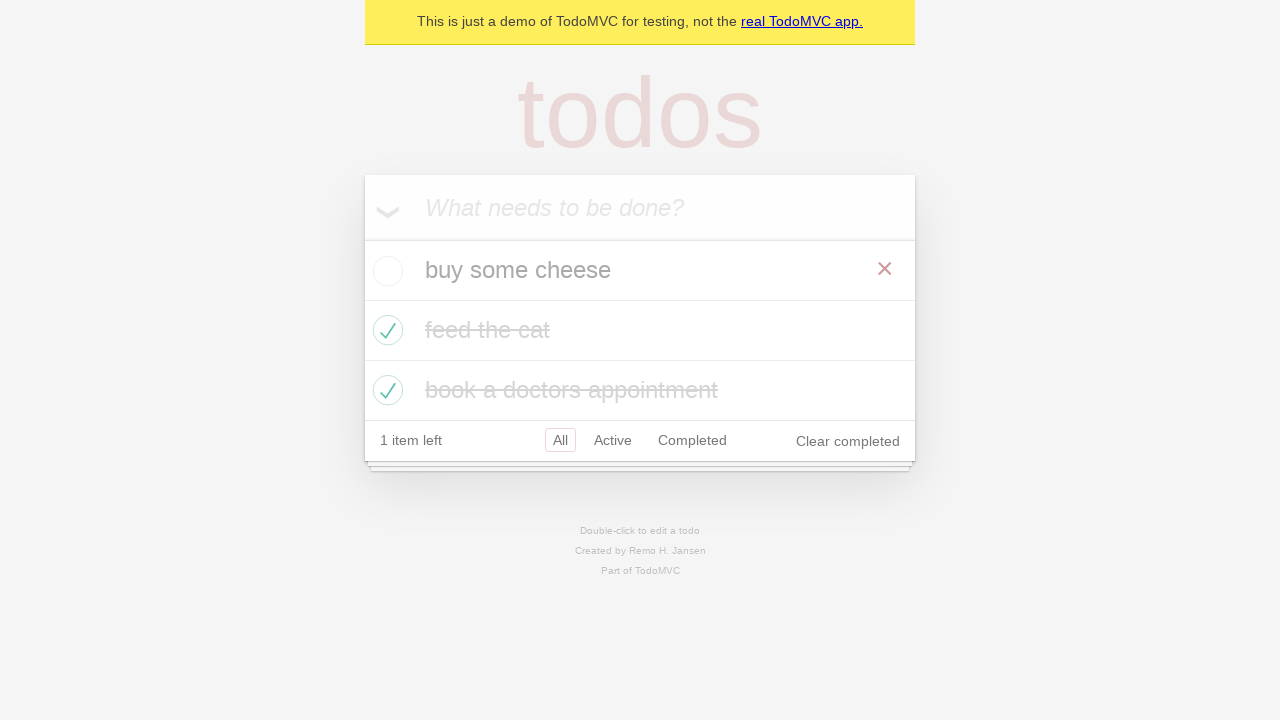

Checked the first todo item again at (385, 271) on internal:testid=[data-testid="todo-item"s] >> nth=0 >> internal:role=checkbox
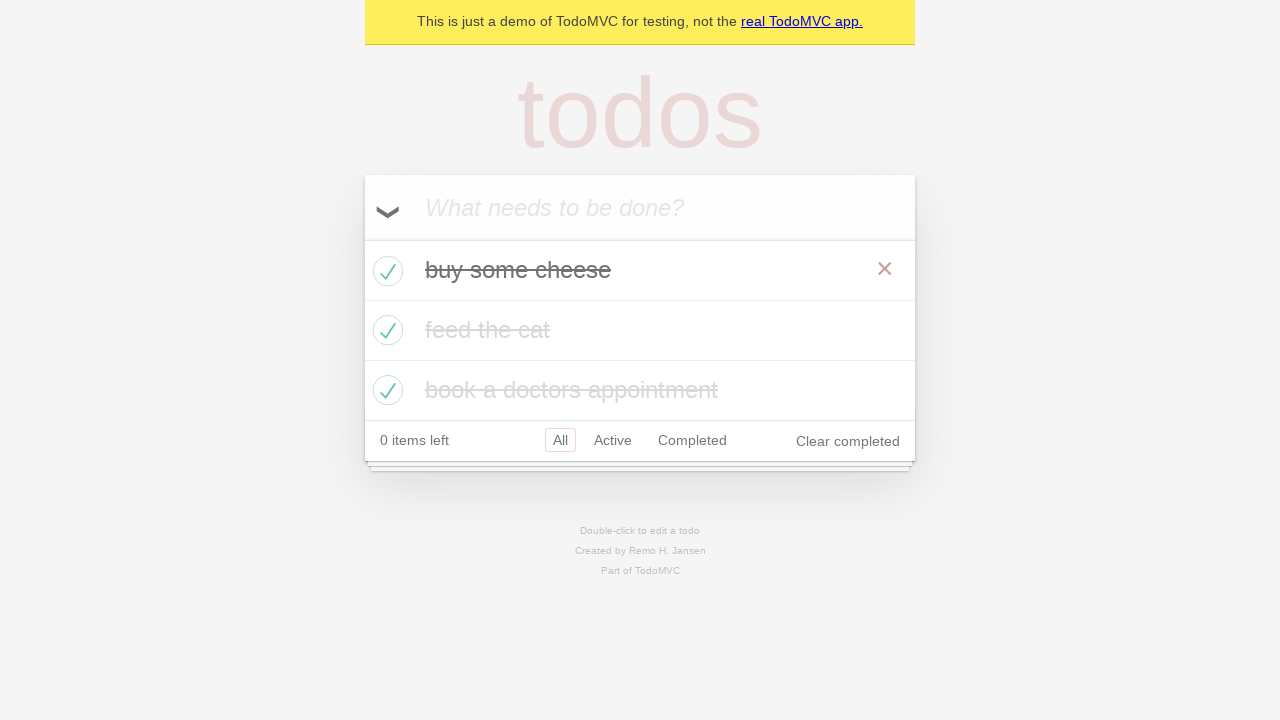

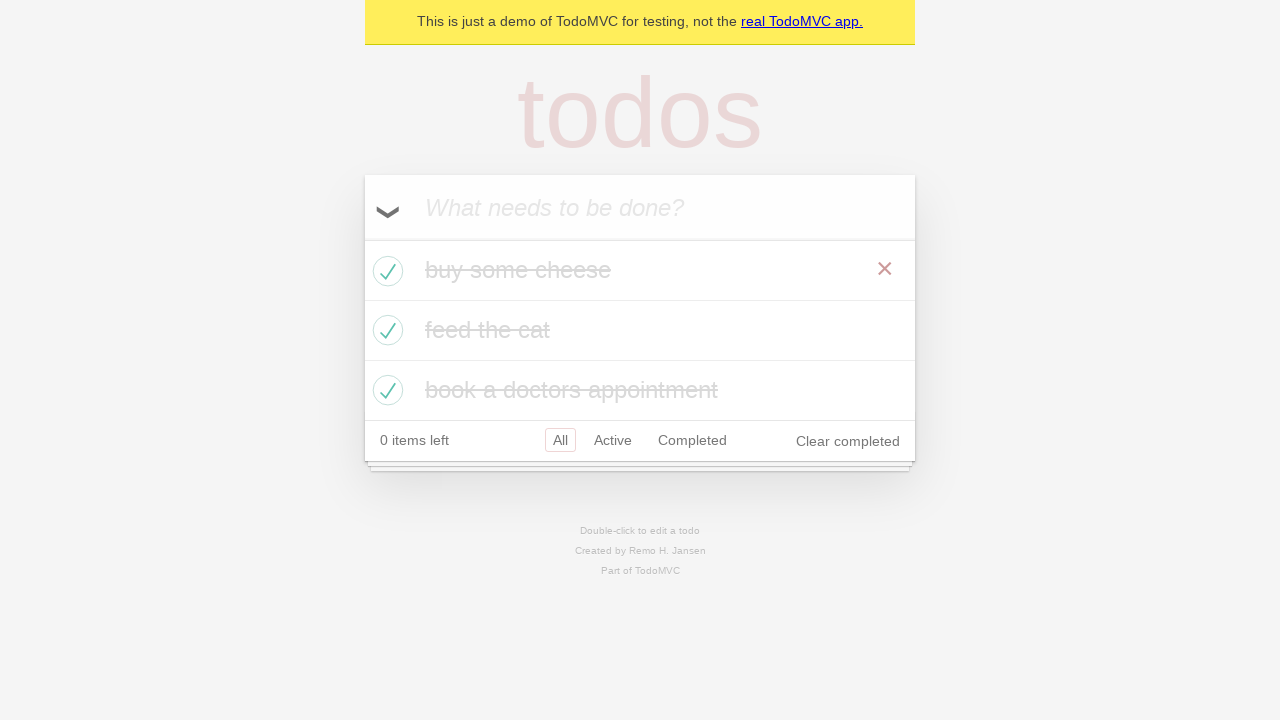